Tests username field with lowercase characters of length between 10 and 20

Starting URL: https://buggy.justtestit.org/register

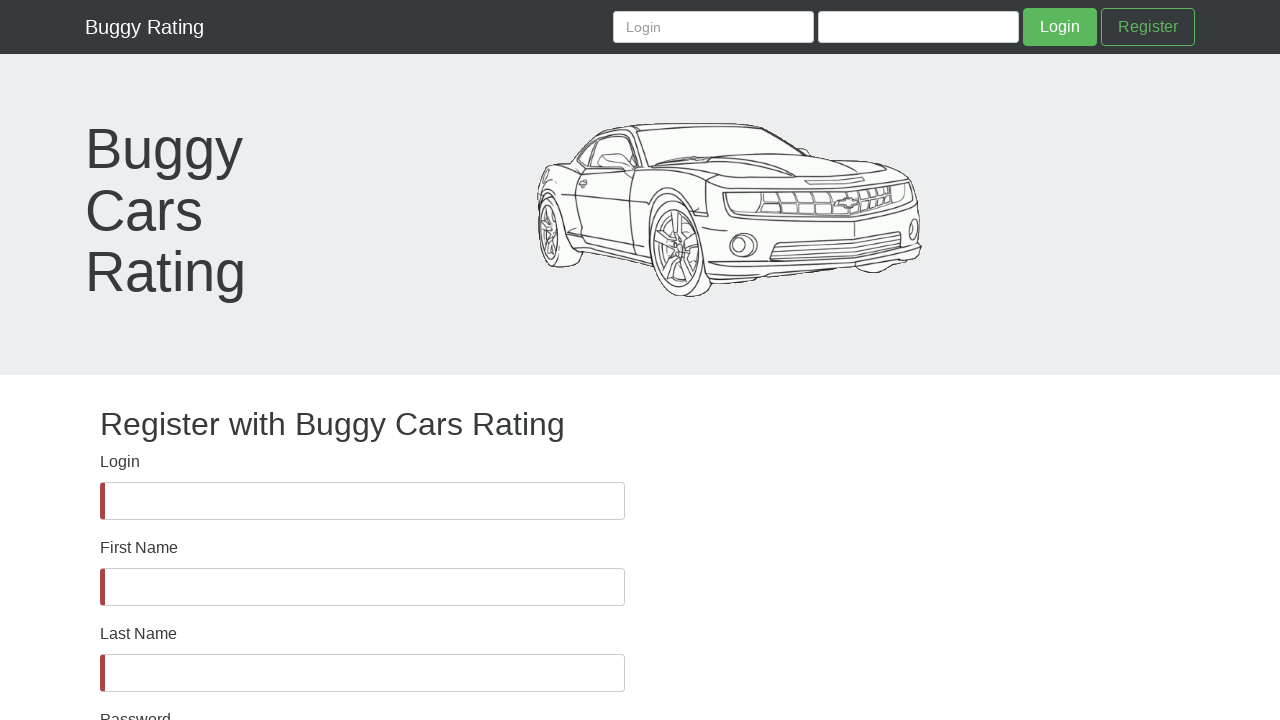

Username field is visible
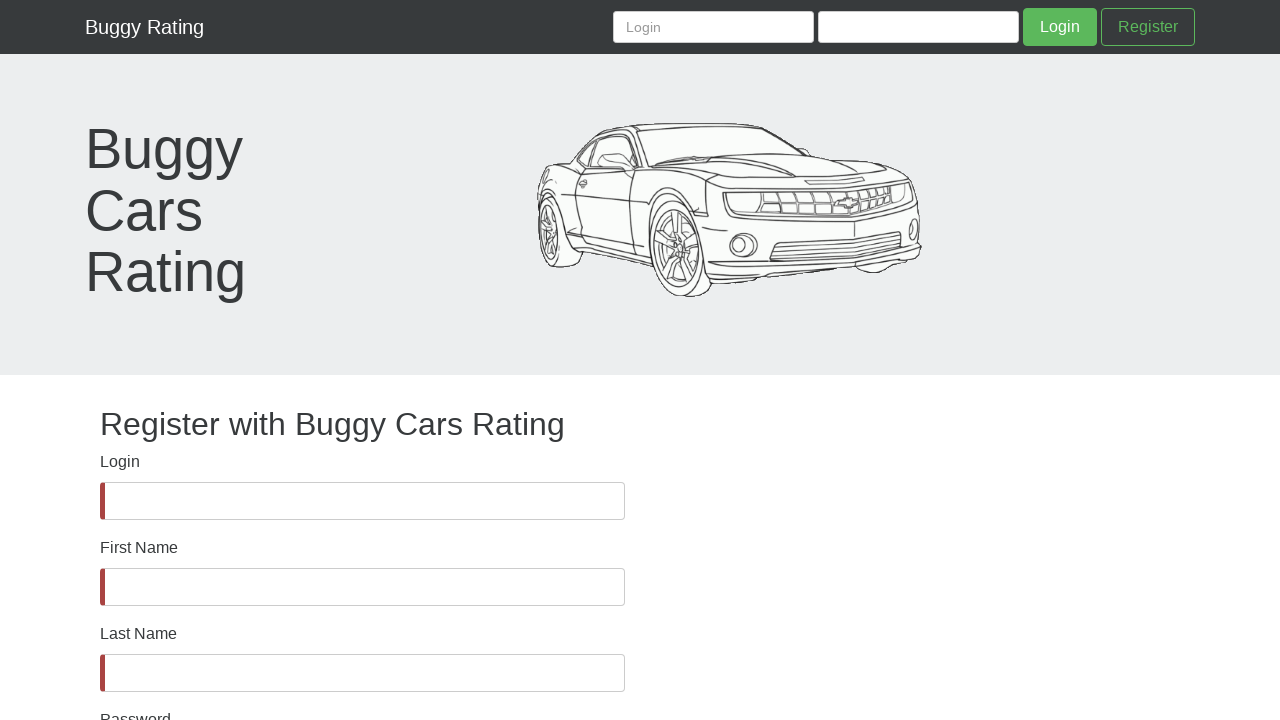

Filled username field with 18 lowercase characters (sdertuyifndkednges) on #username
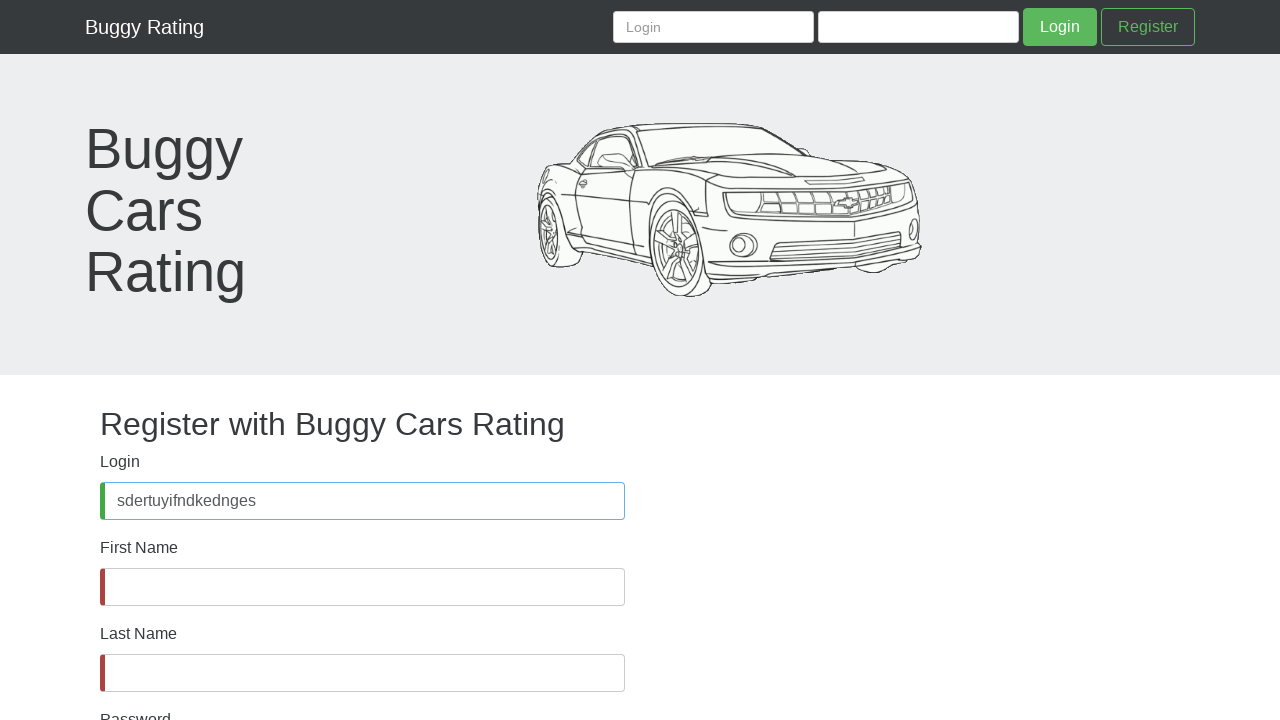

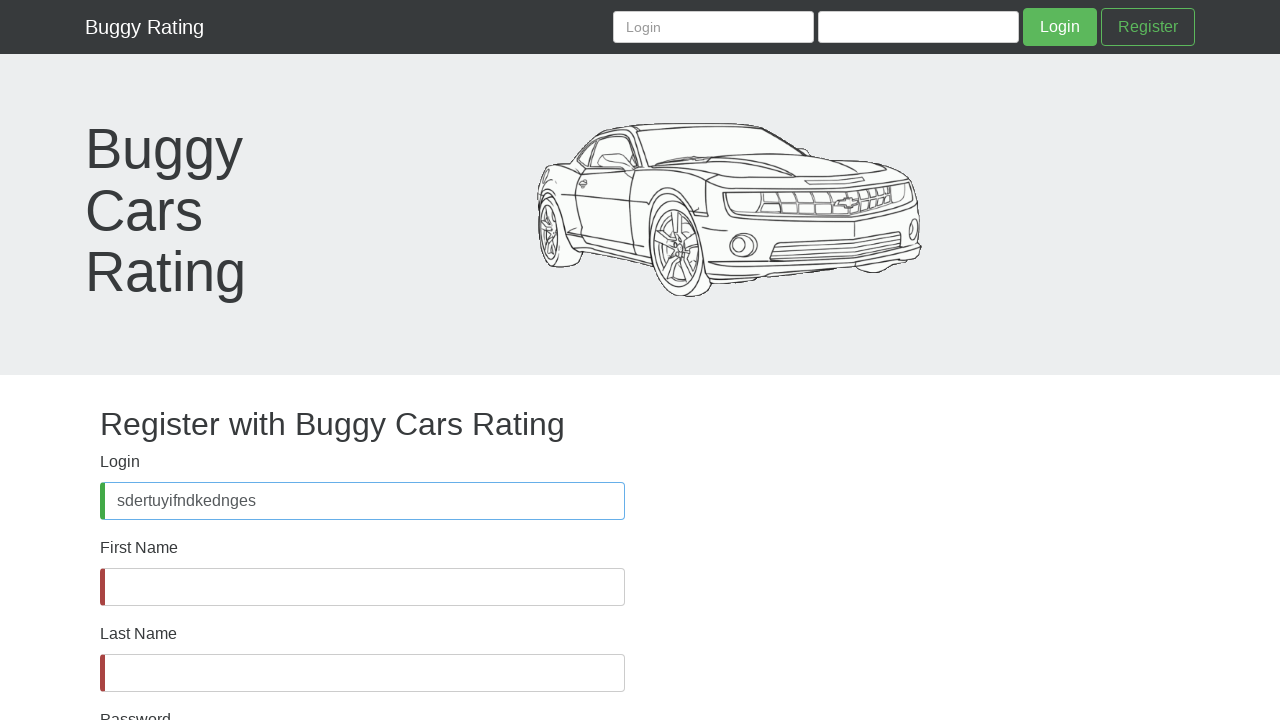